Navigates to Delta Airlines website and clicks on the departure date calendar field to open the date picker

Starting URL: https://www.delta.com

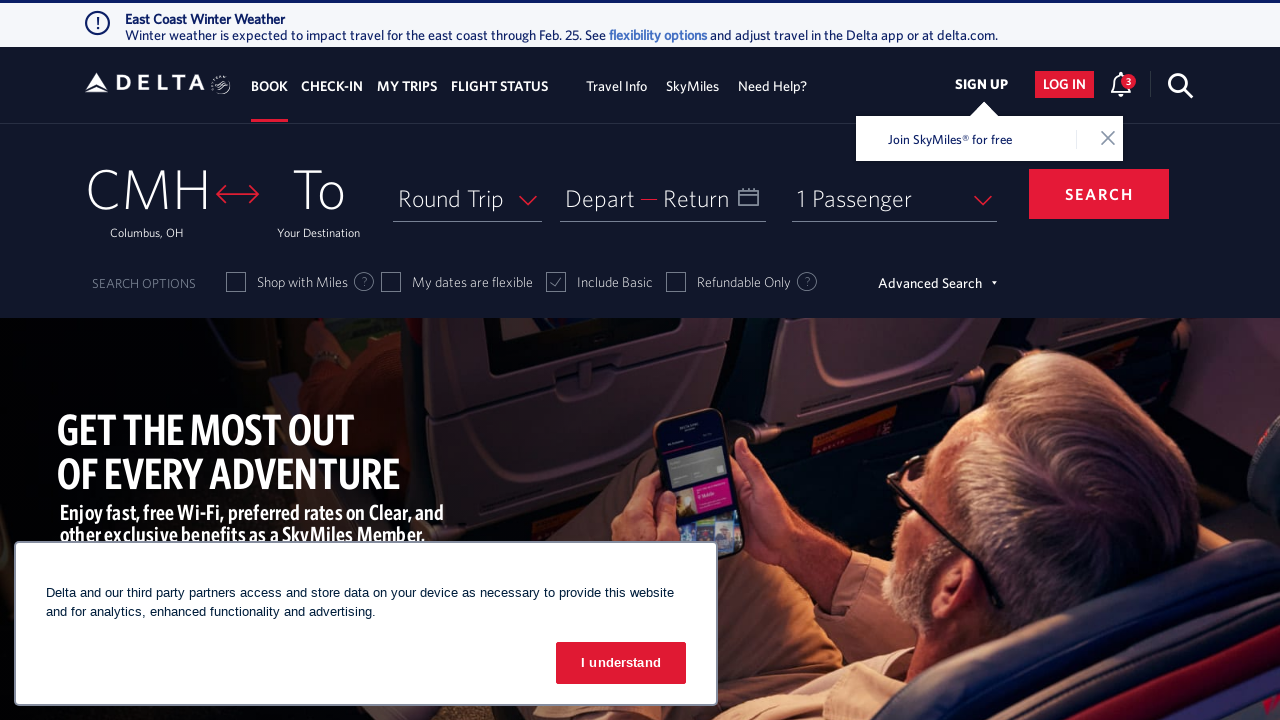

Navigated to Delta Airlines website
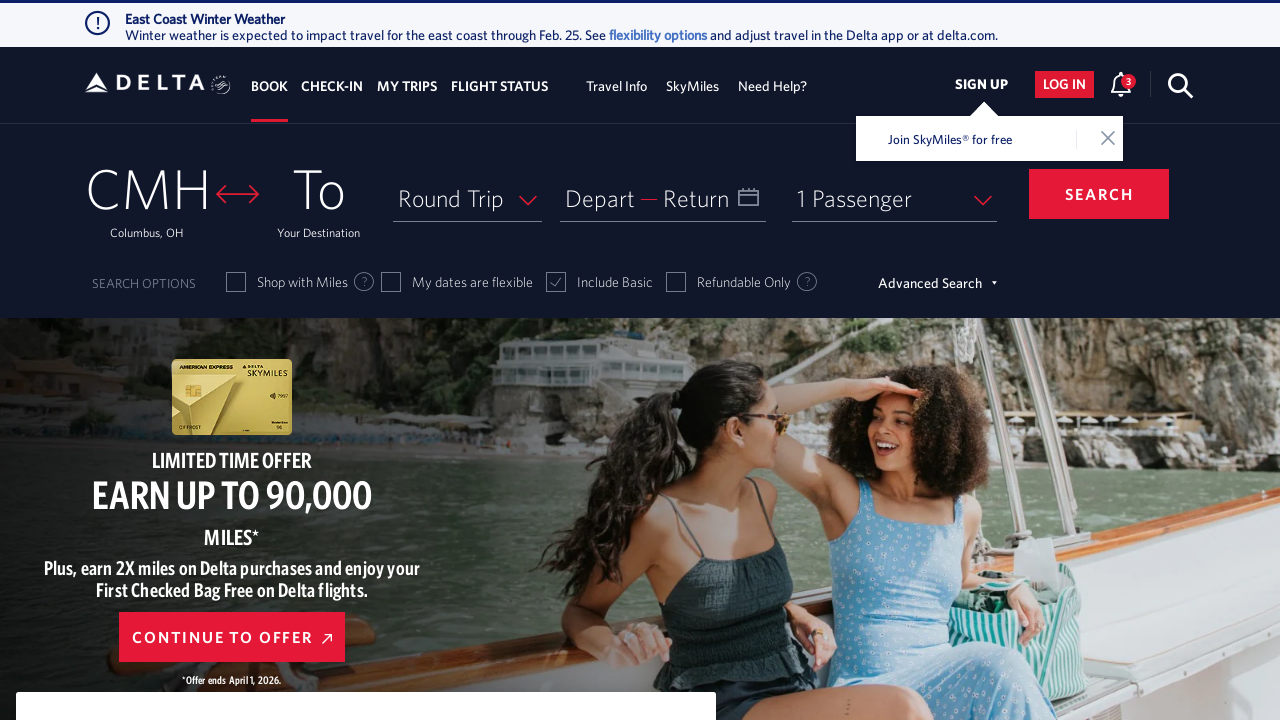

Clicked on departure date calendar field to open date picker at (663, 198) on #input_departureDate_1
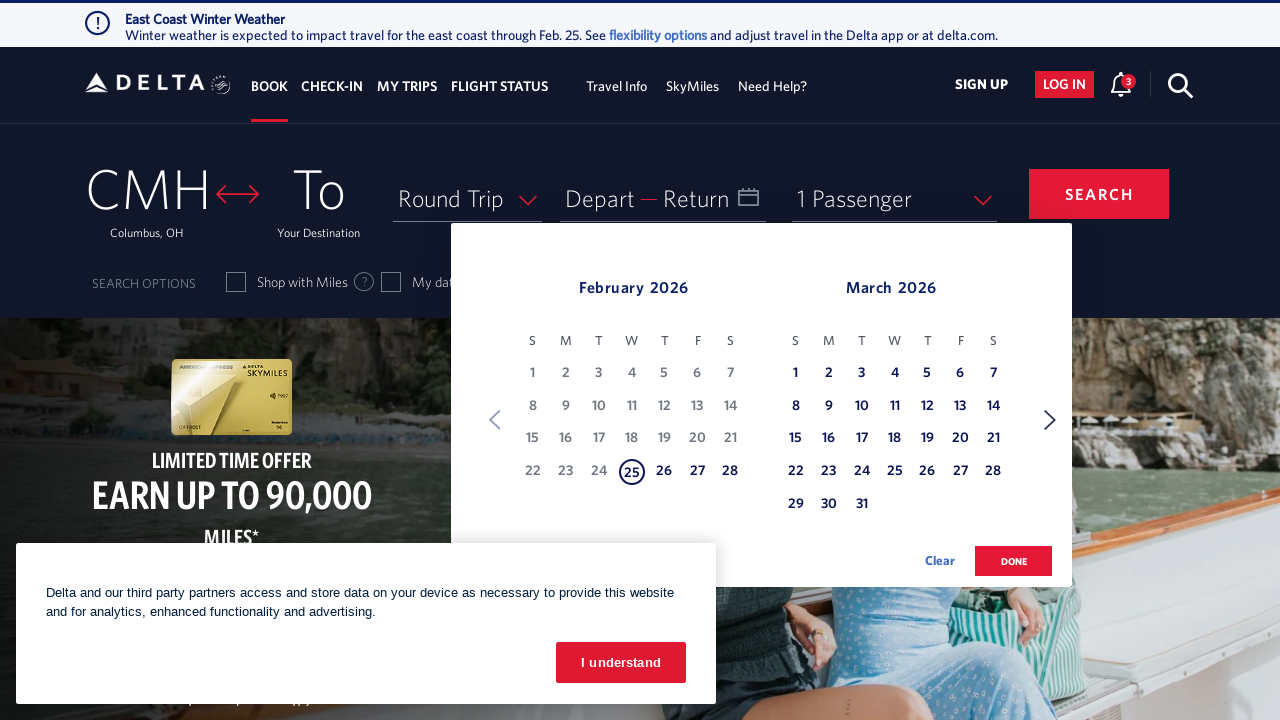

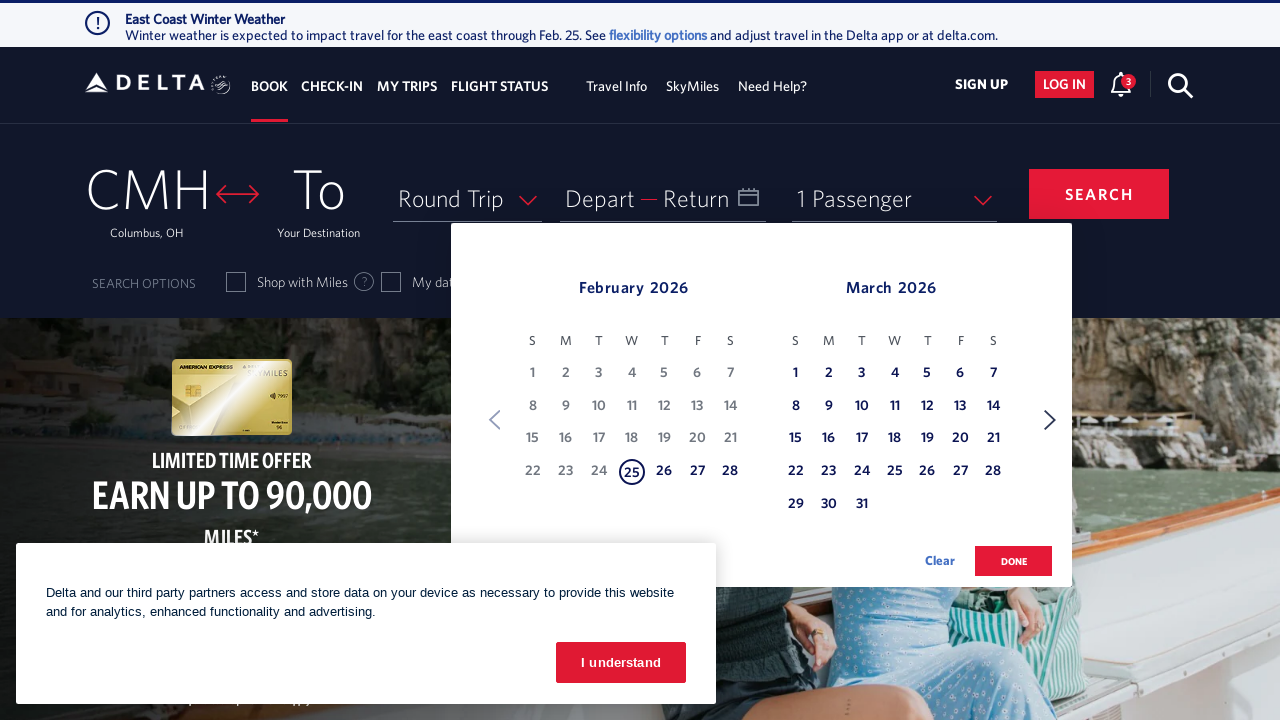